Tests adding multiple phone products to cart and completing a purchase order with billing information on the demo e-commerce site.

Starting URL: https://www.demoblaze.com/

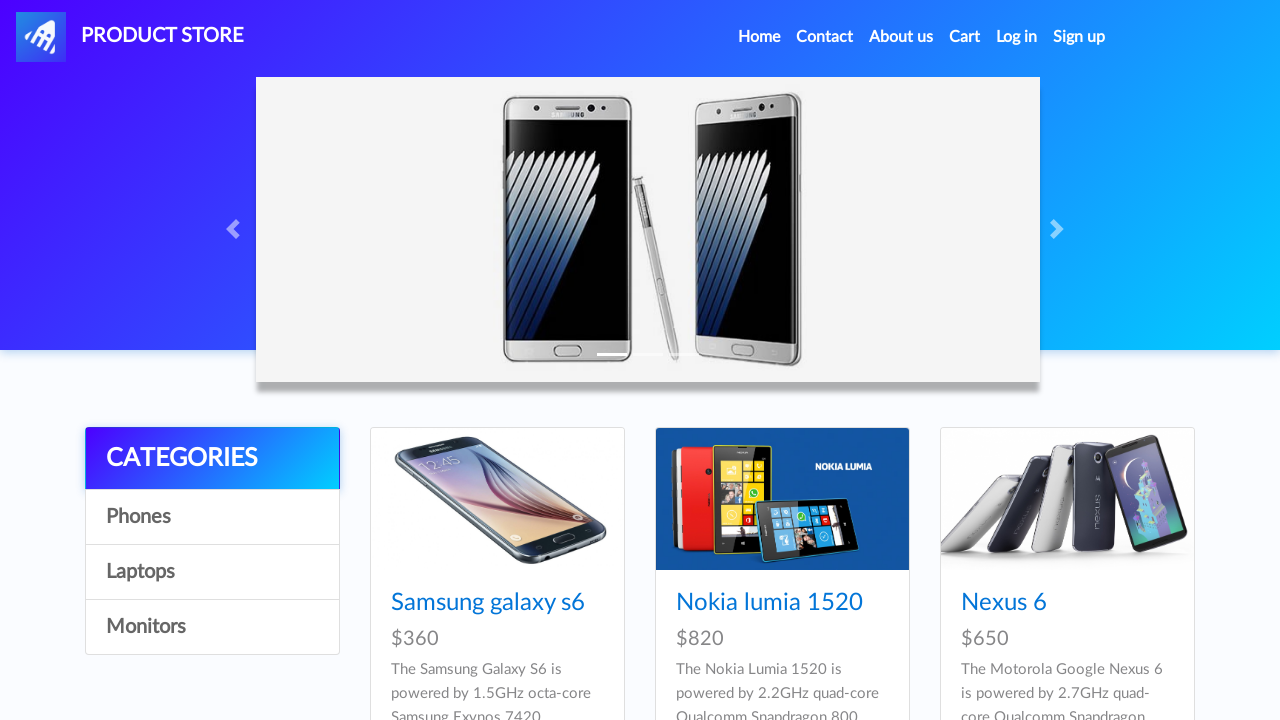

Set up dialog handler to dismiss alerts
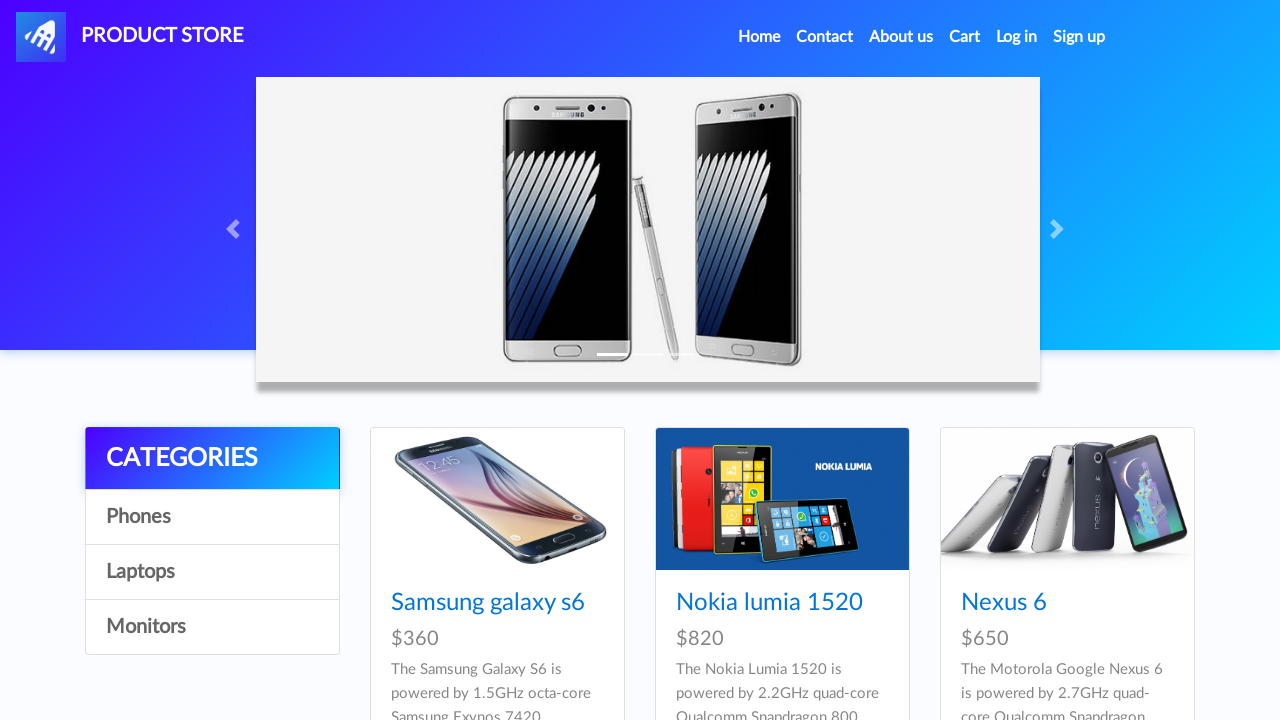

Clicked on Samsung galaxy s6 product link at (488, 603) on internal:role=link[name="Samsung galaxy s6"i]
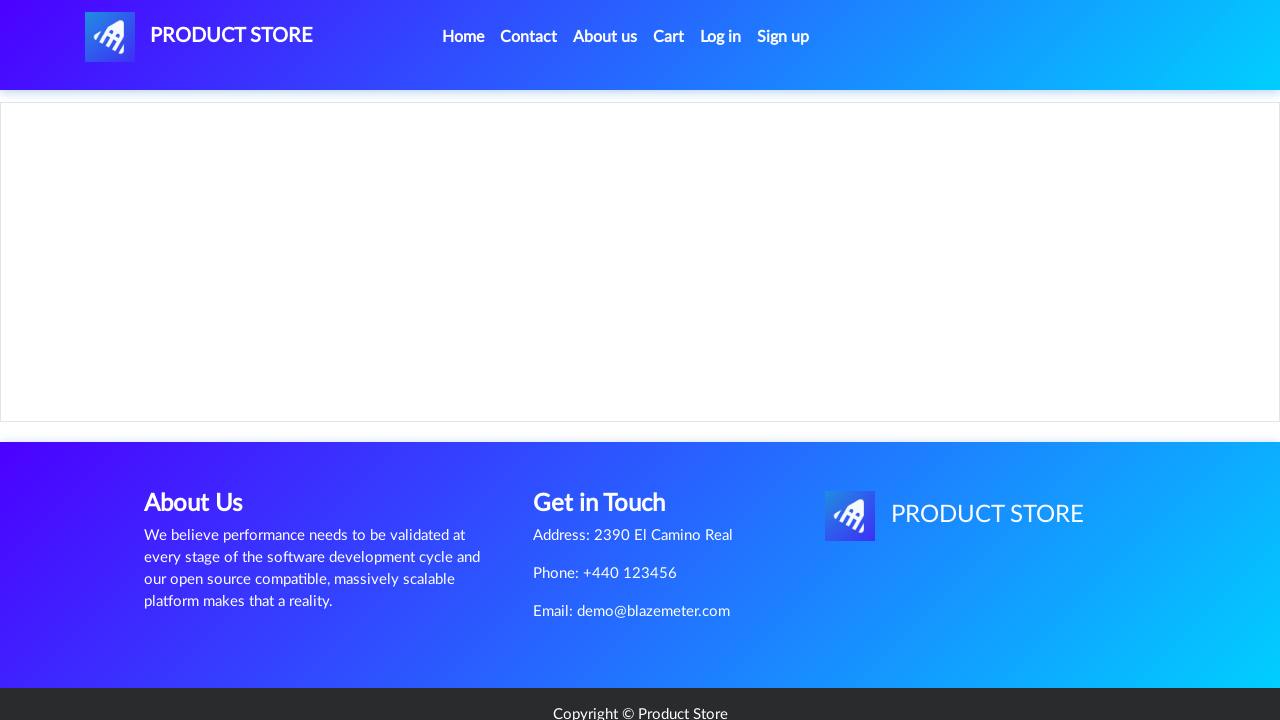

Clicked 'Add to cart' button for Samsung galaxy s6 at (610, 440) on internal:role=link[name="Add to cart"i]
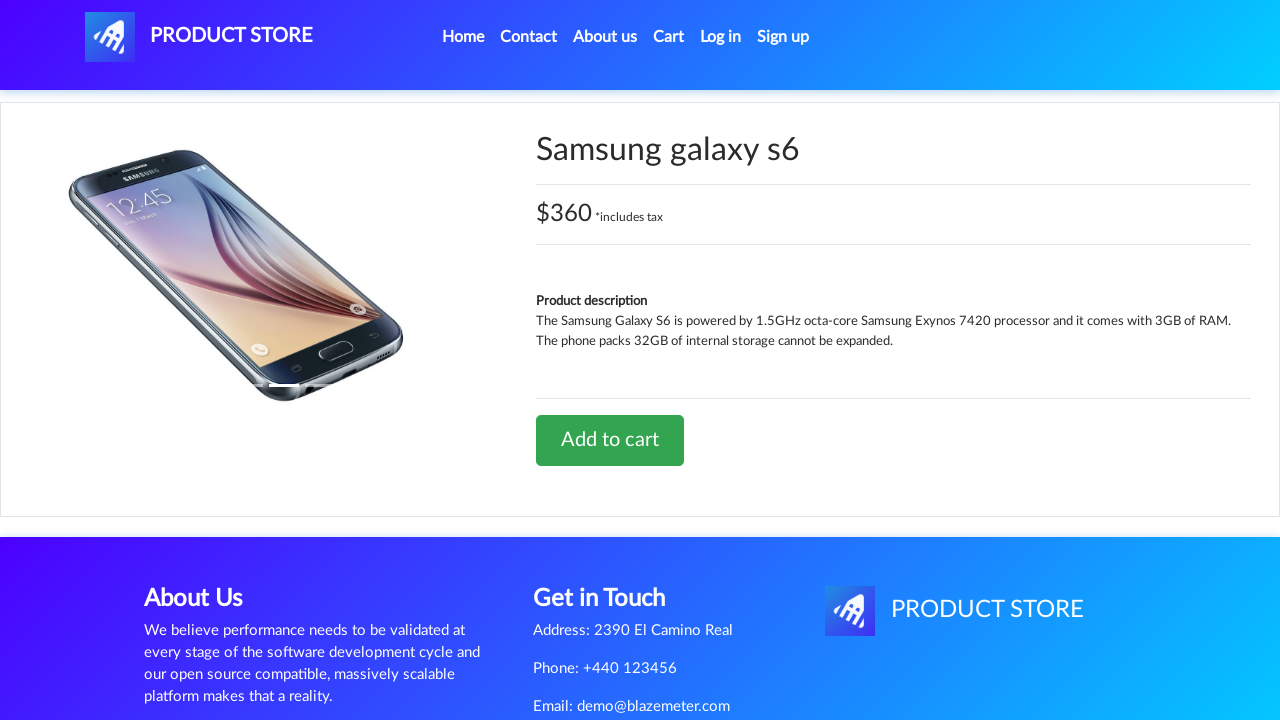

Waited 1 second for cart to update
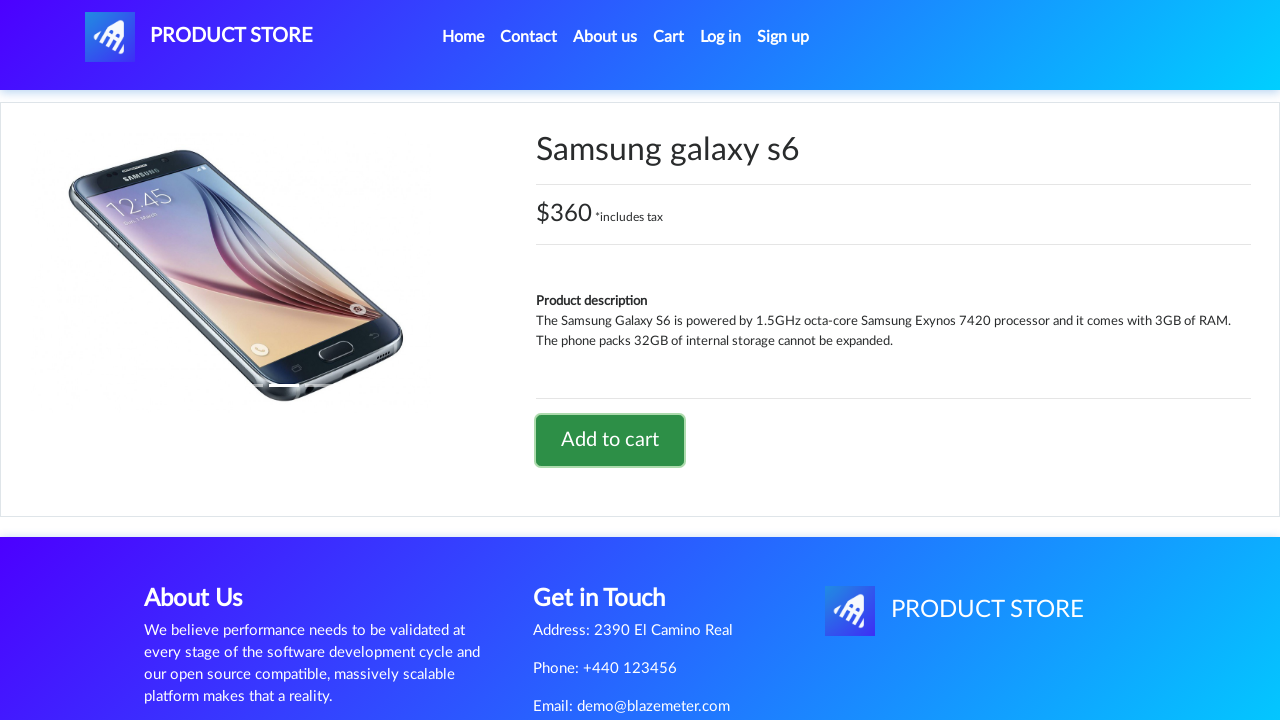

Navigated back to demoblaze home page
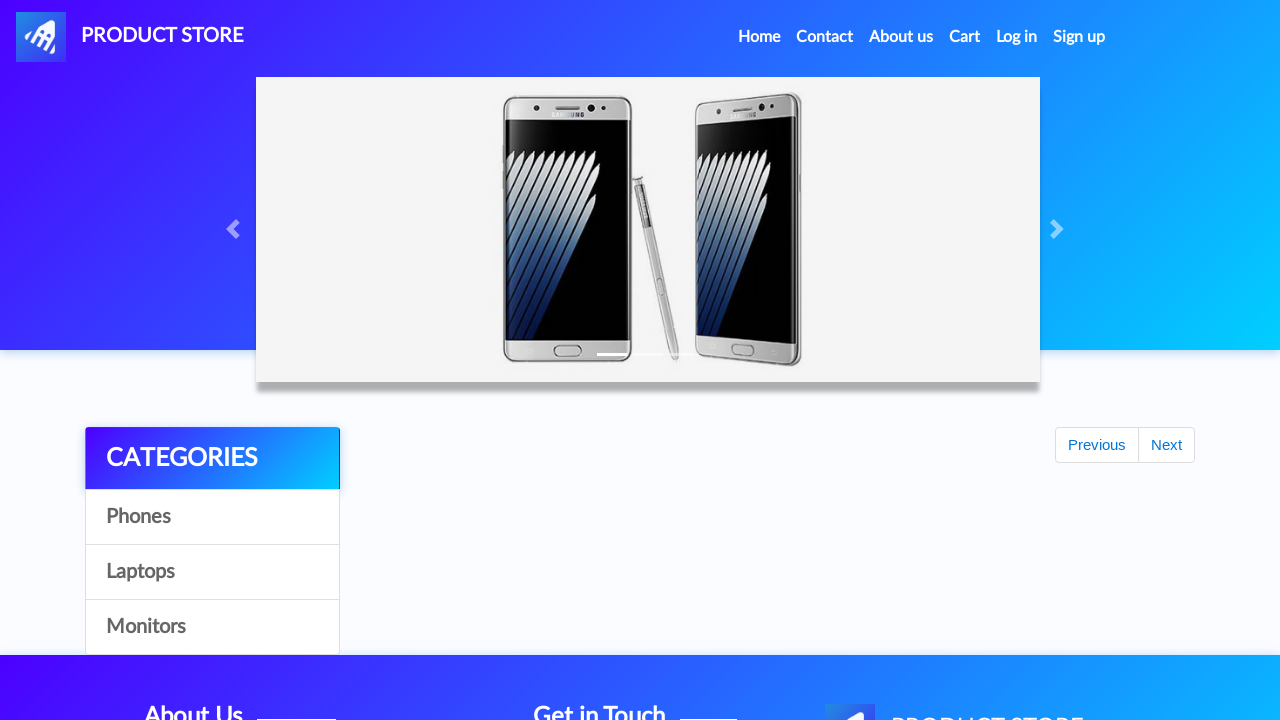

Clicked on Nokia lumia 1520 product link at (769, 603) on internal:role=link[name="Nokia lumia 1520"i]
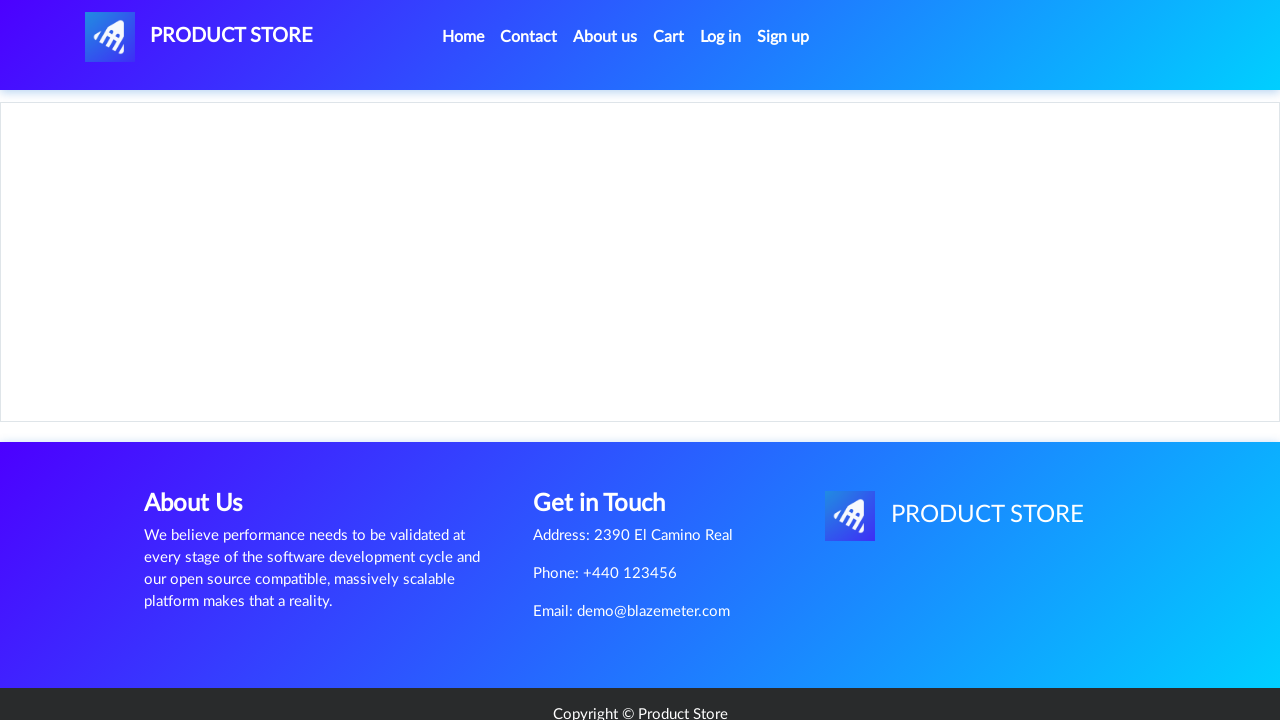

Clicked 'Add to cart' button for Nokia lumia 1520 at (610, 440) on internal:role=link[name="Add to cart"i]
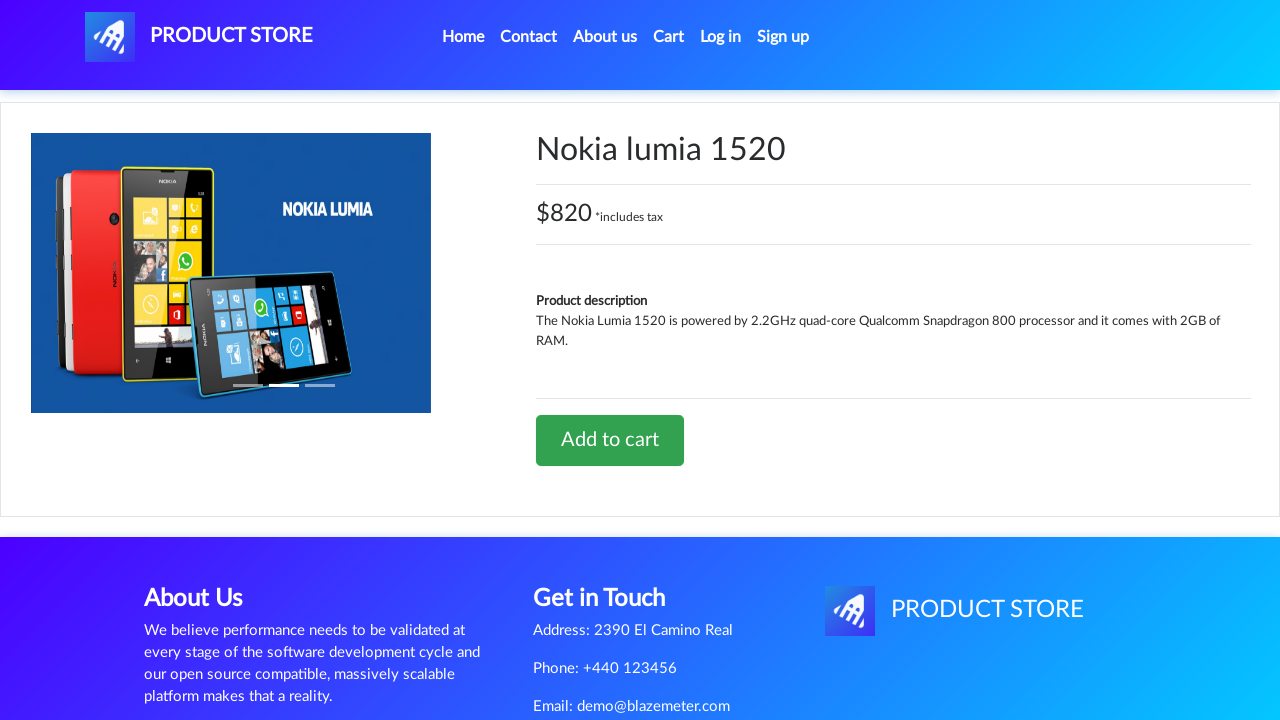

Waited 1 second for cart to update
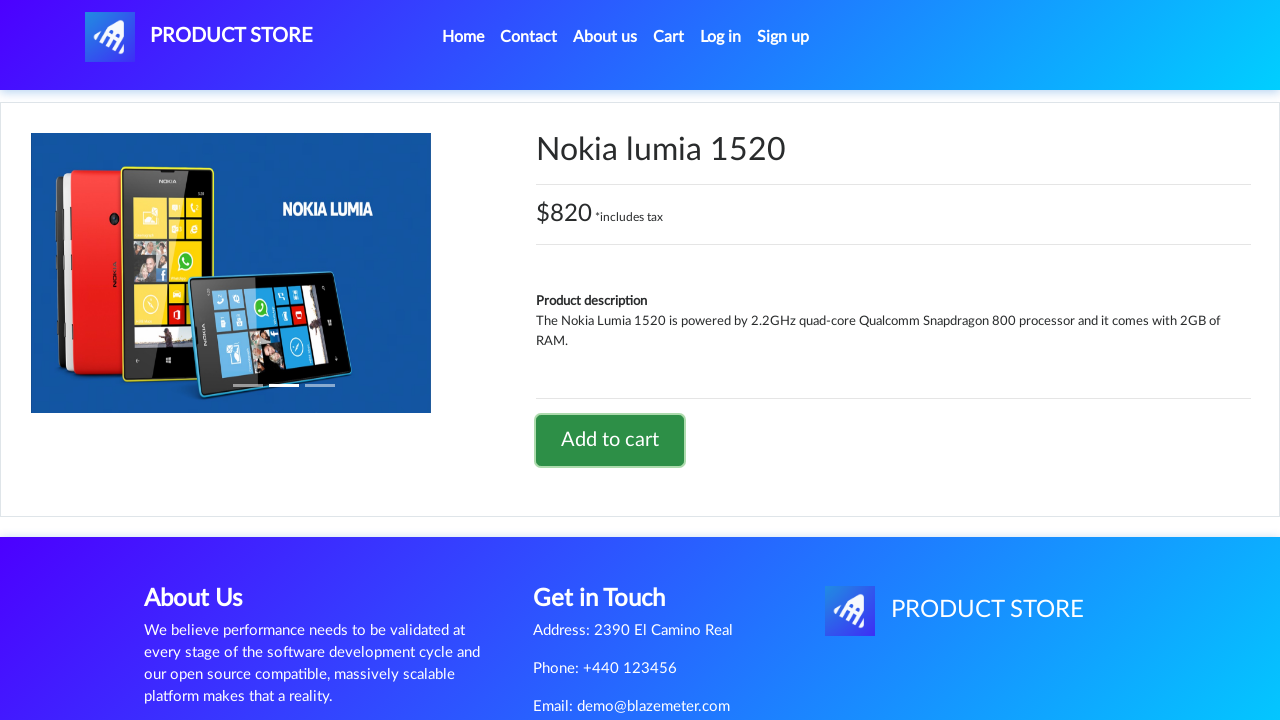

Navigated back to demoblaze home page
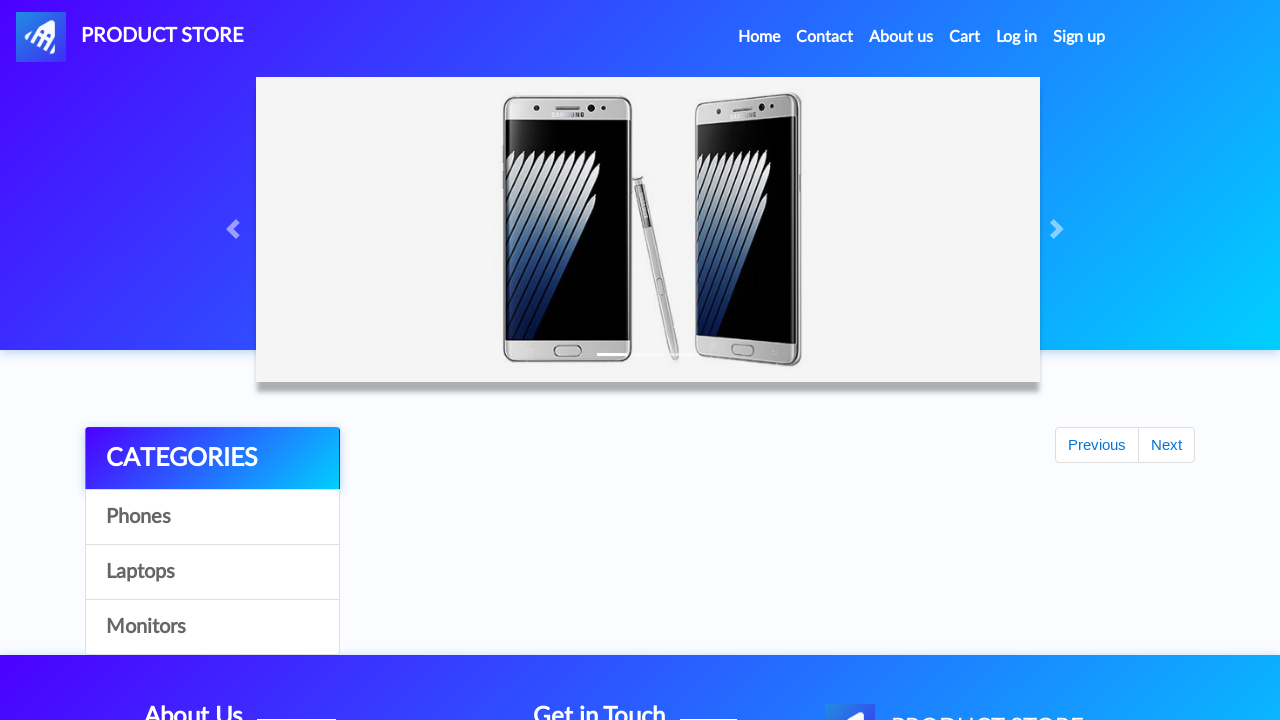

Clicked on Nexus 6 product link at (1004, 603) on internal:role=link[name="Nexus 6"i]
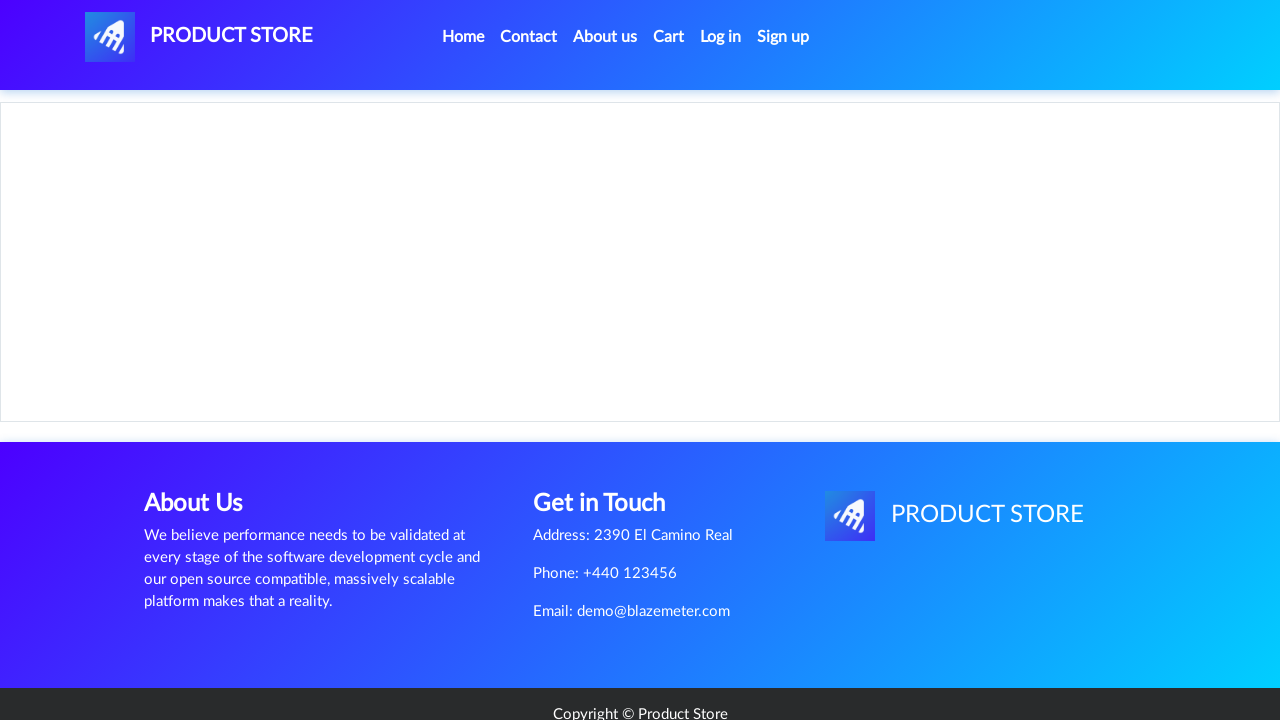

Clicked 'Add to cart' button for Nexus 6 at (610, 440) on internal:role=link[name="Add to cart"i]
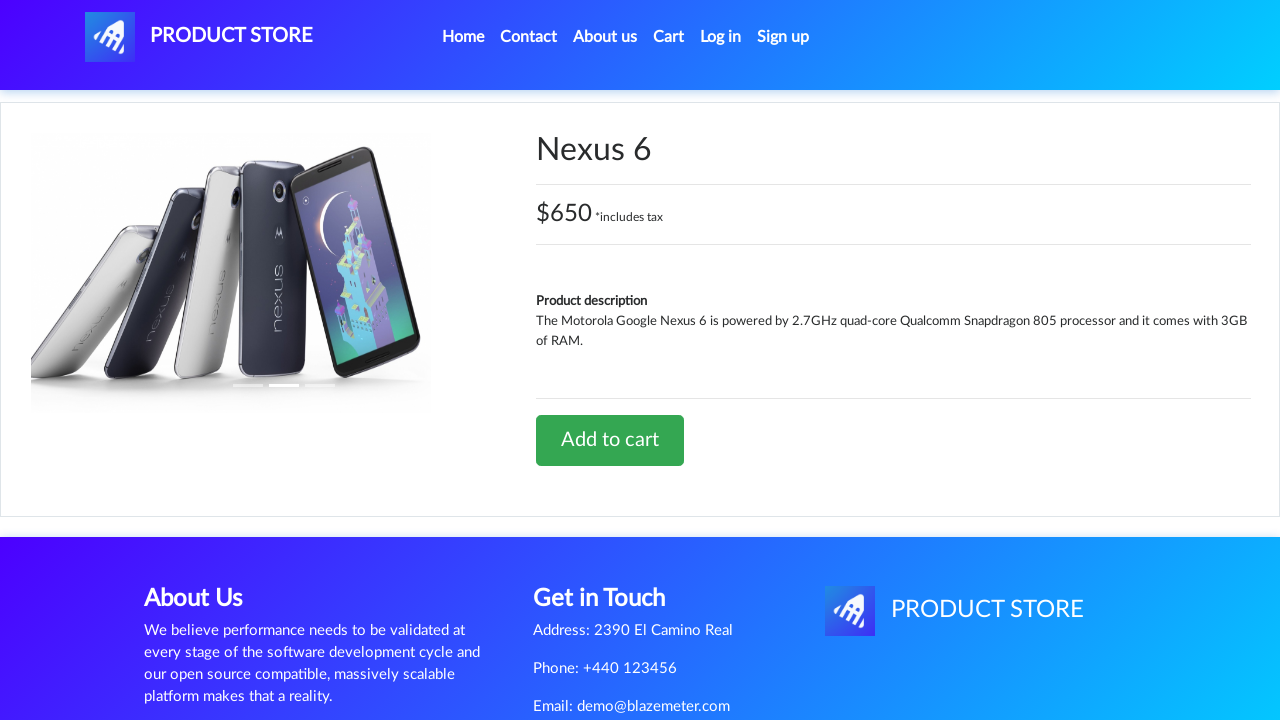

Waited 1 second for cart to update
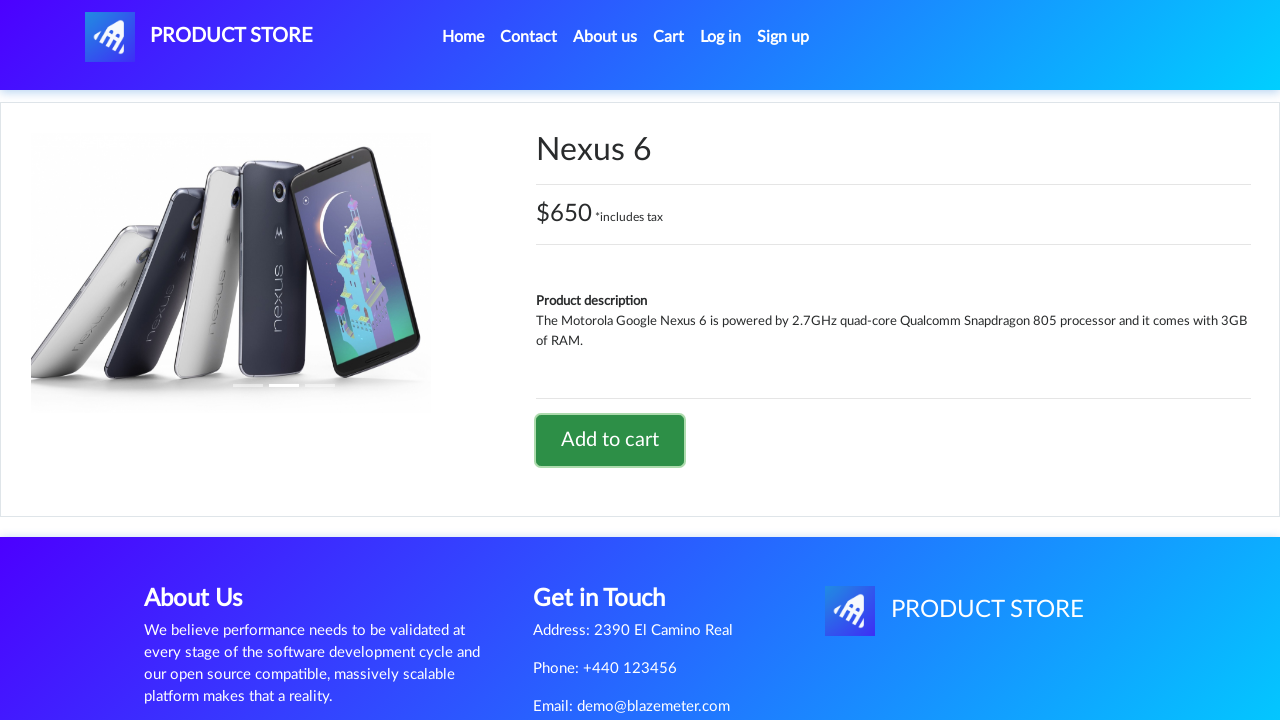

Clicked on Cart link to view shopping cart at (669, 37) on internal:role=link[name="Cart"s]
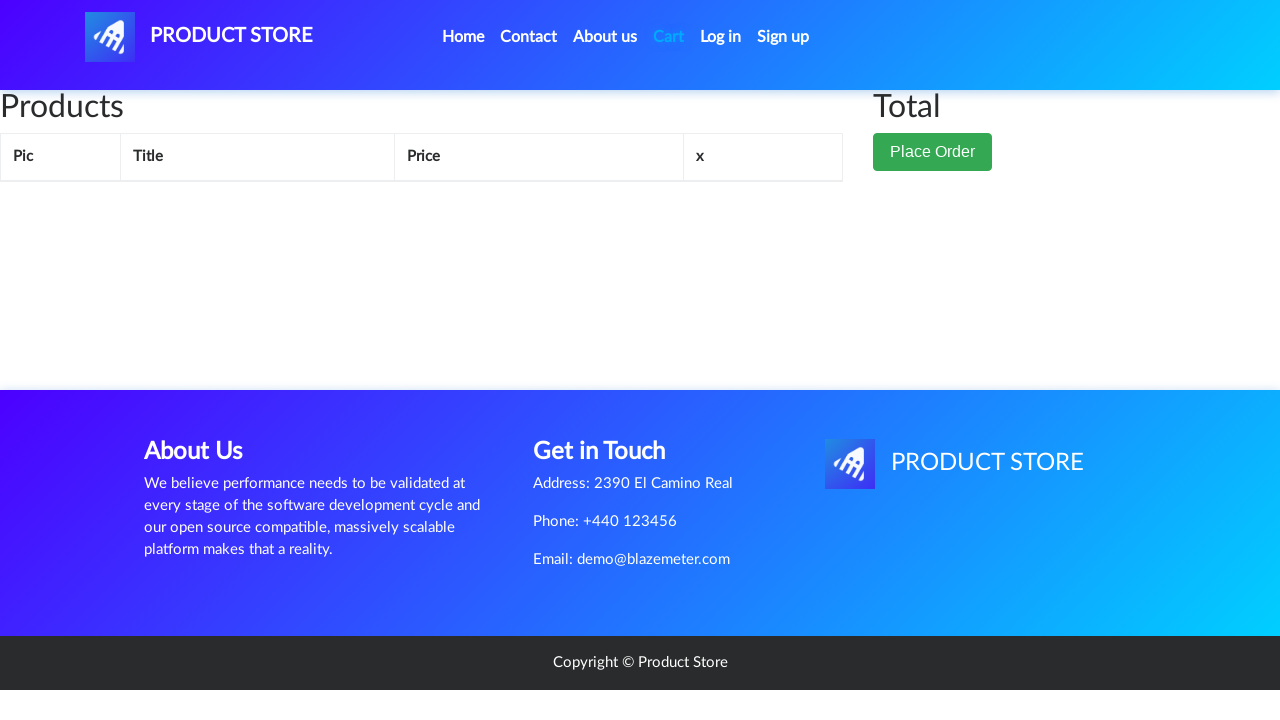

Verified Nokia lumia 1520 is visible in cart
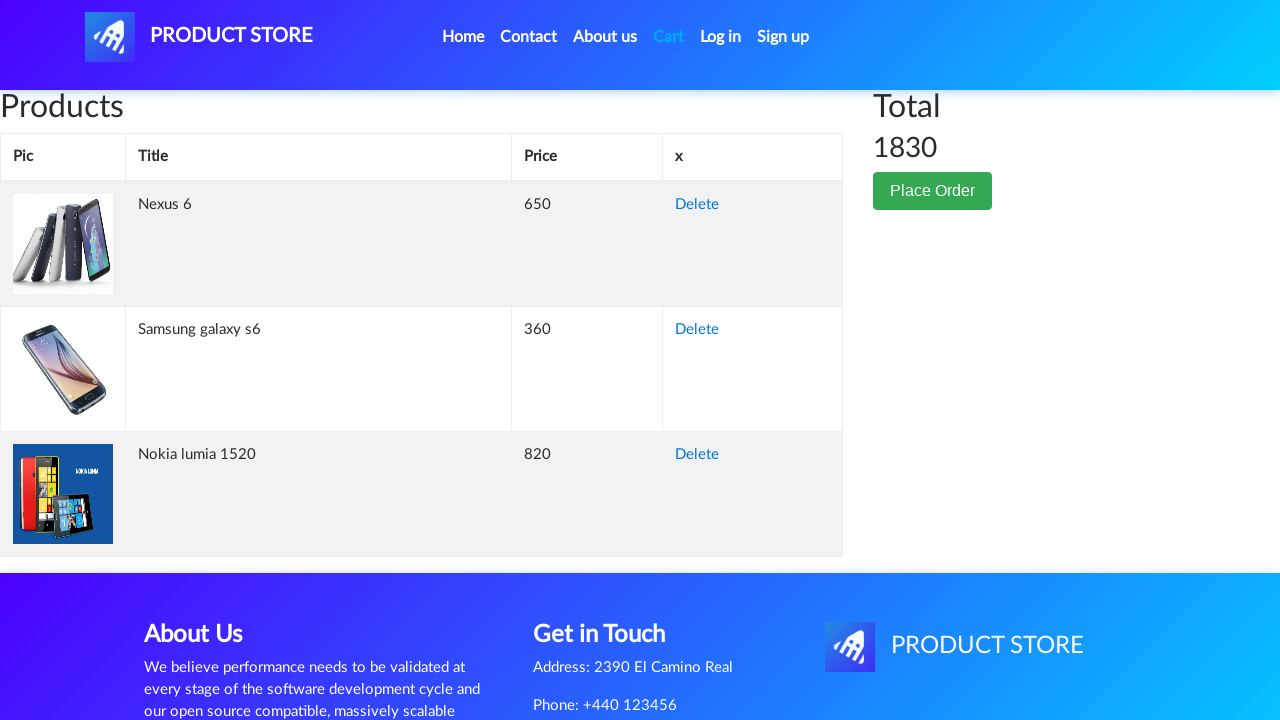

Verified Nexus 6 is visible in cart
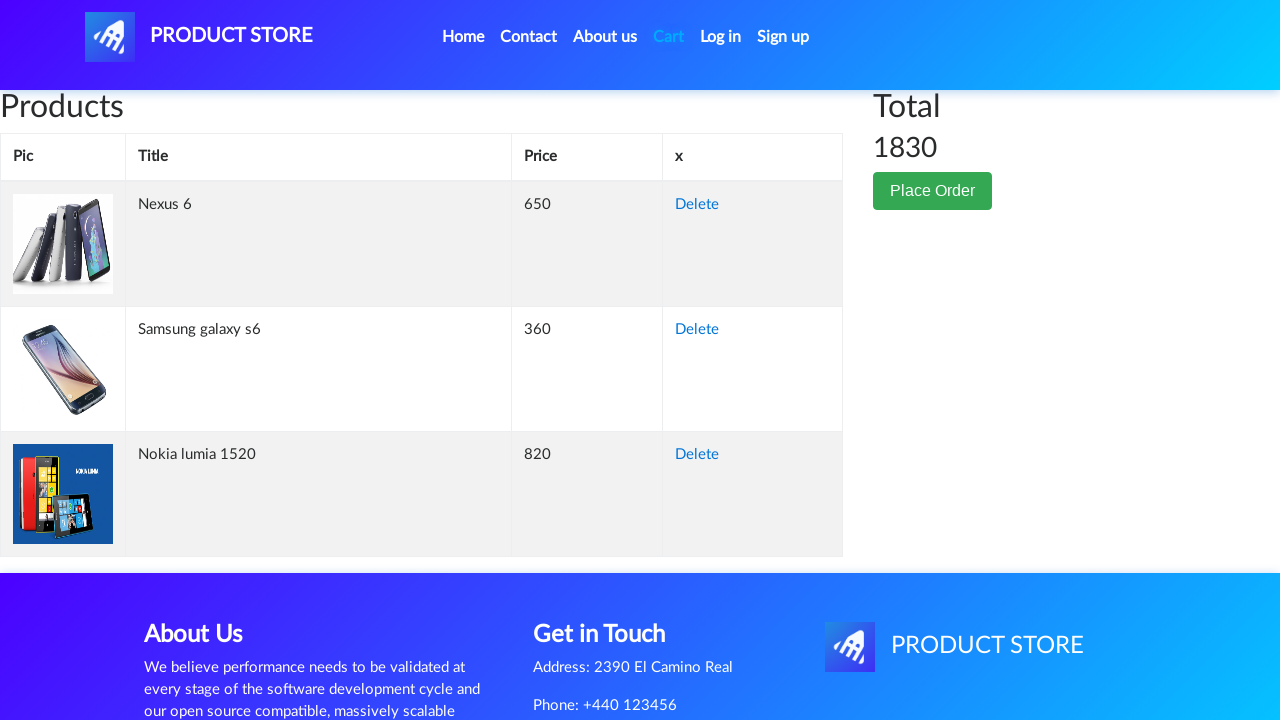

Clicked 'Place Order' button at (933, 191) on internal:role=button[name="Place Order"i]
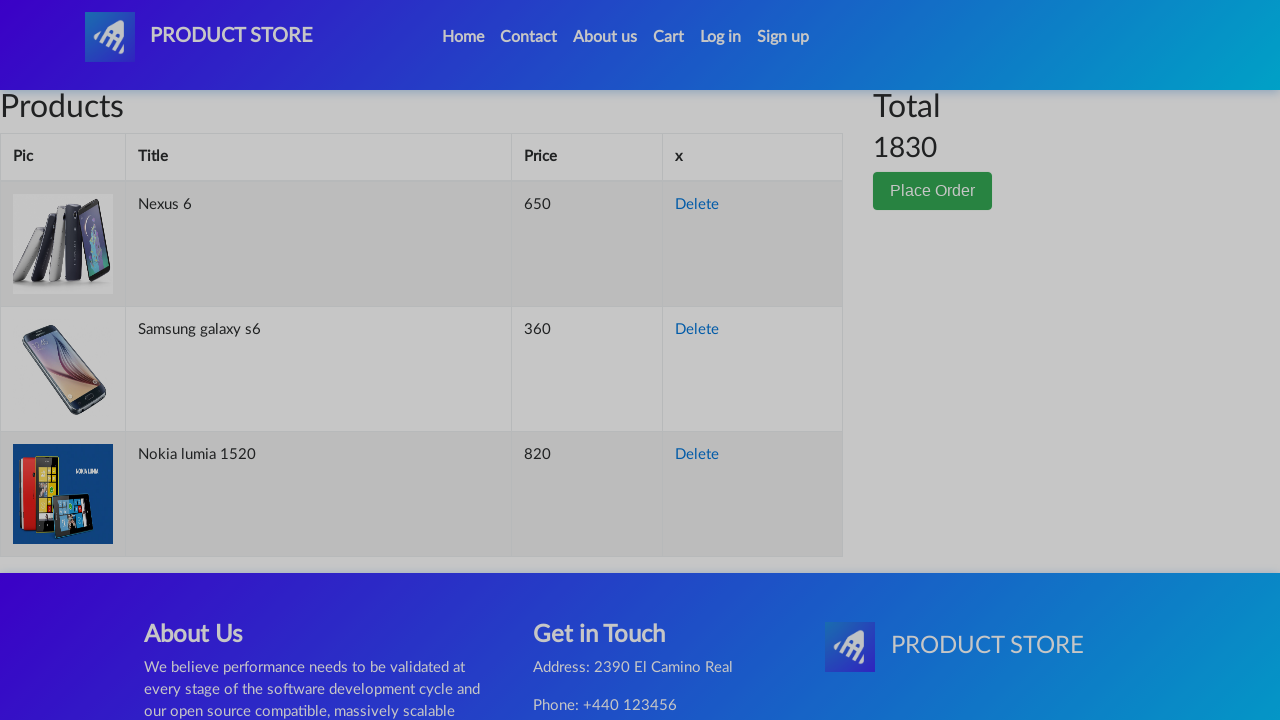

Filled name field with 'John Doe' on internal:role=textbox[name="Name:"i]
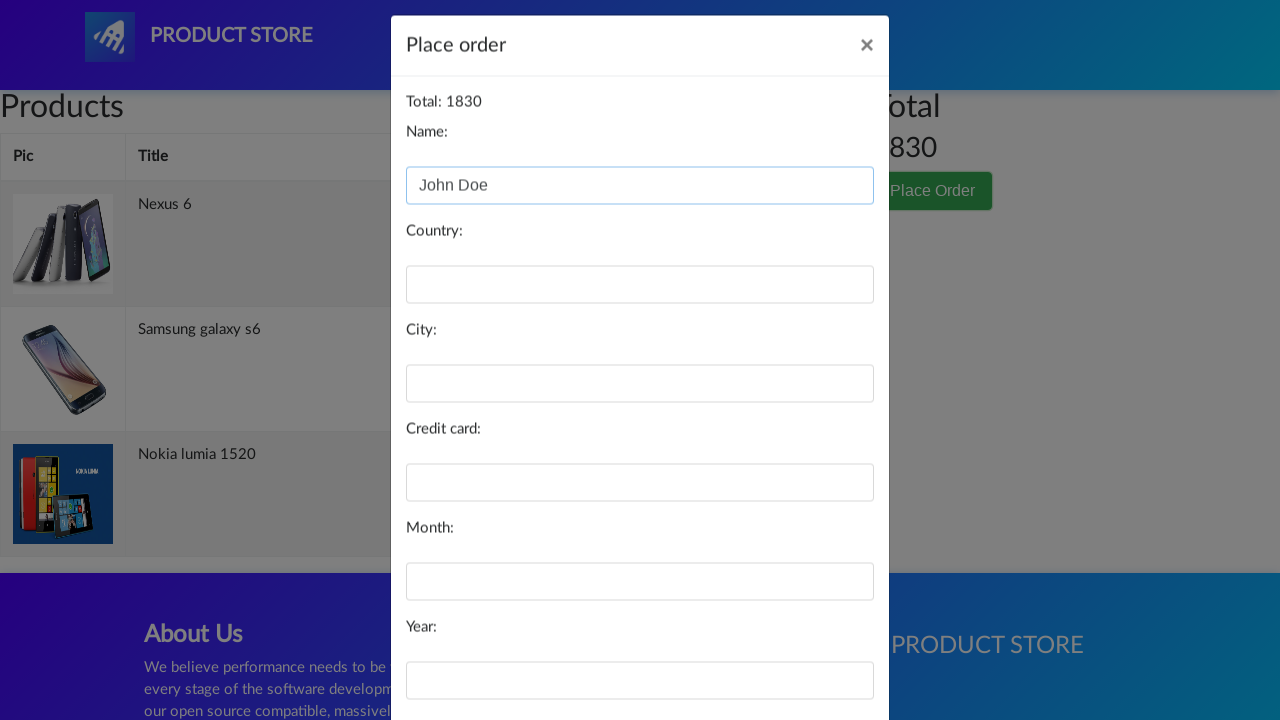

Filled country field with 'USA' on internal:role=textbox[name="Country:"i]
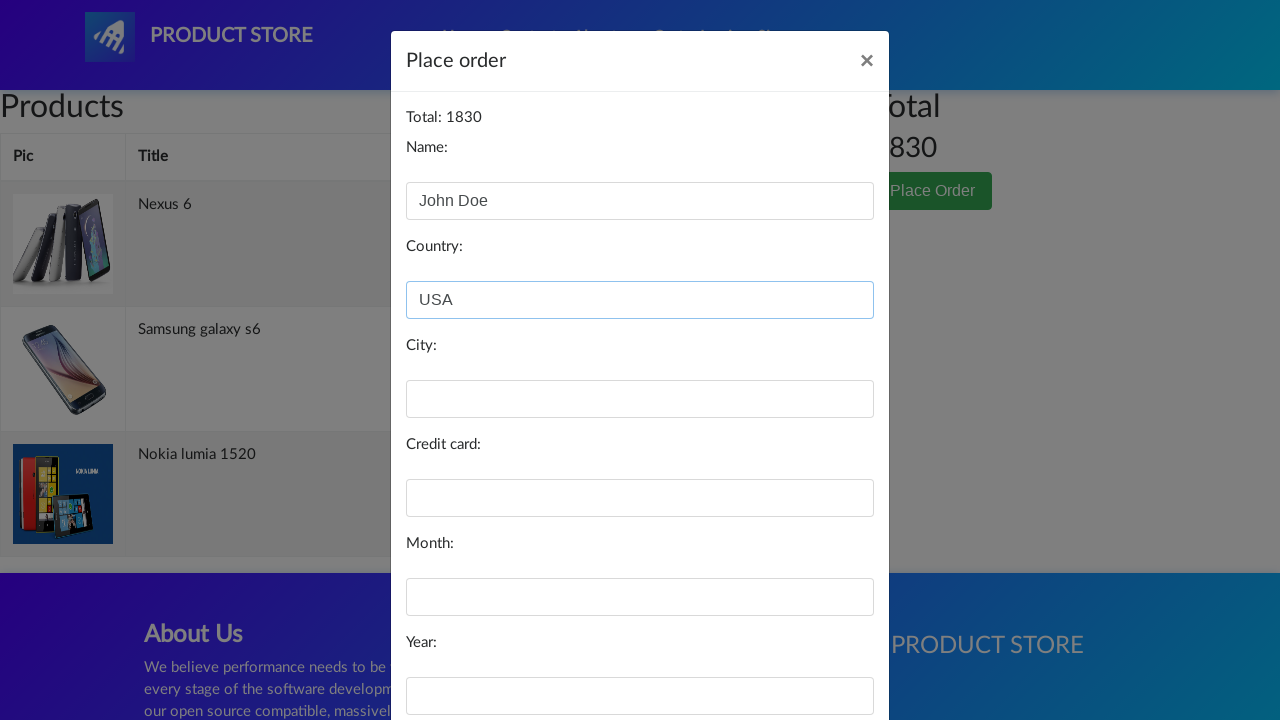

Filled city field with 'New York' on internal:role=textbox[name="City:"i]
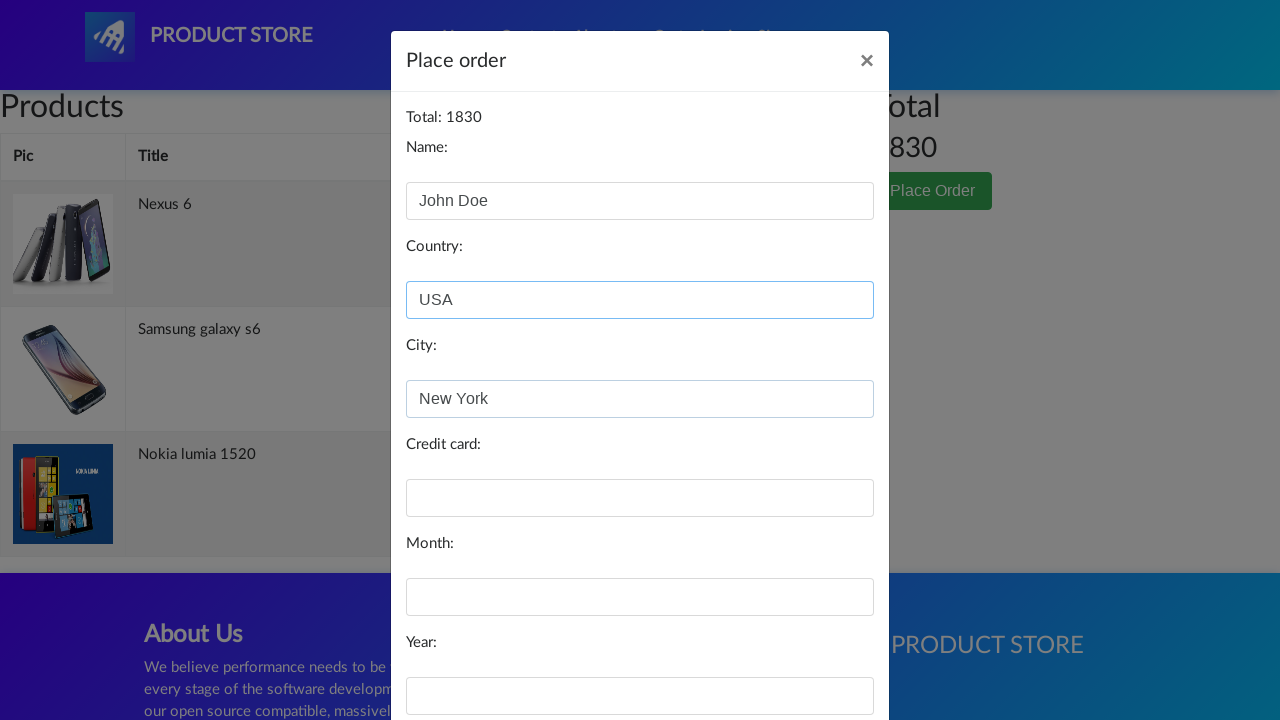

Filled credit card field with masked card number on internal:role=textbox[name="Credit card:"i]
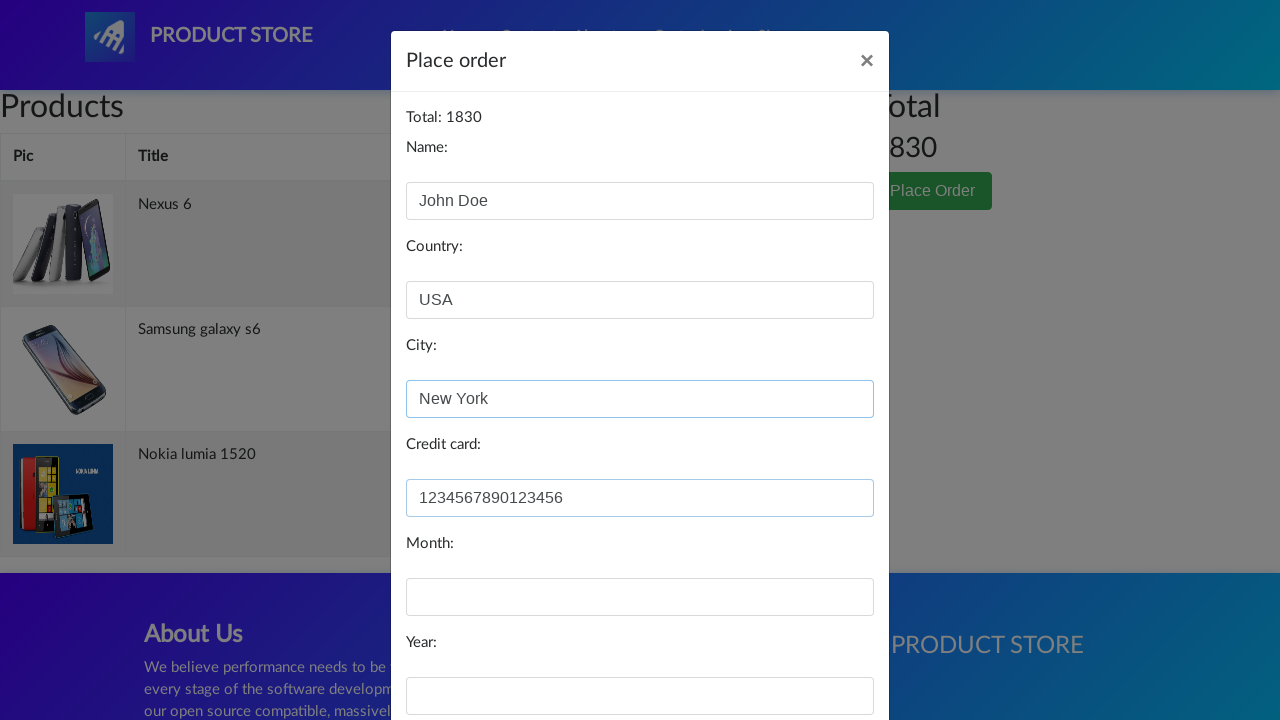

Filled month field with '12' on internal:role=textbox[name="Month:"i]
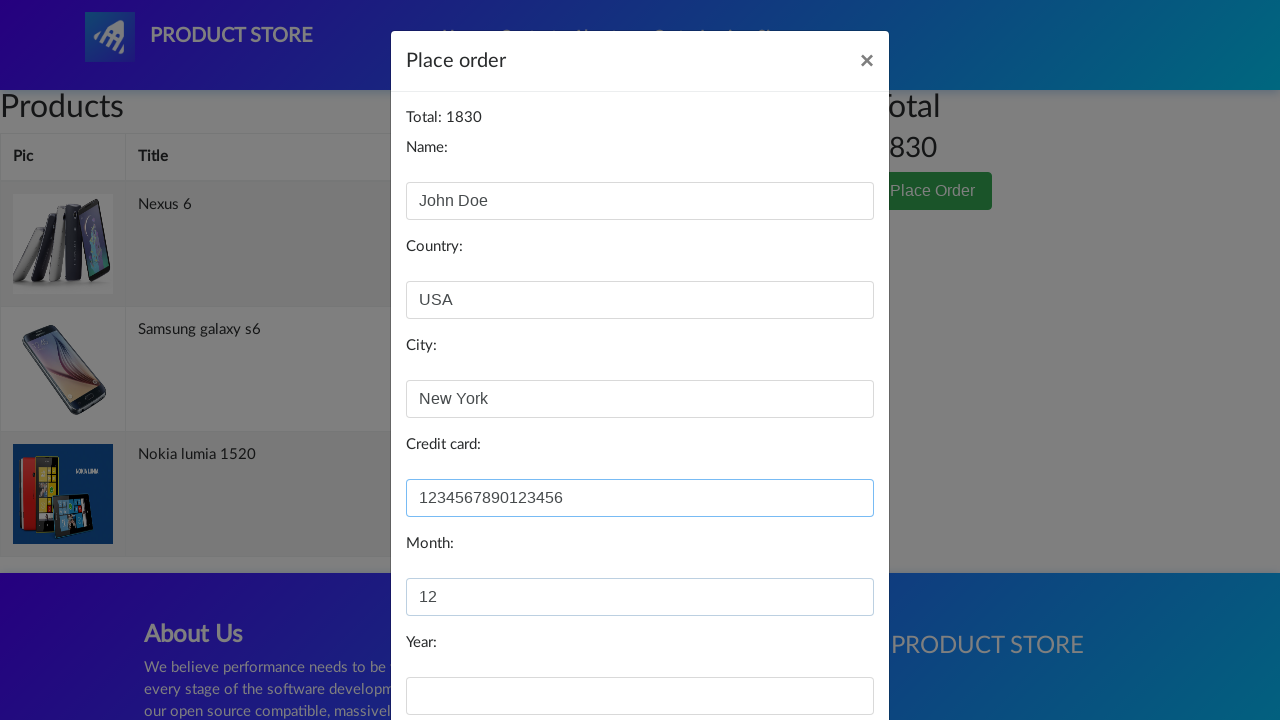

Filled year field with '2025' on internal:role=textbox[name="Year:"i]
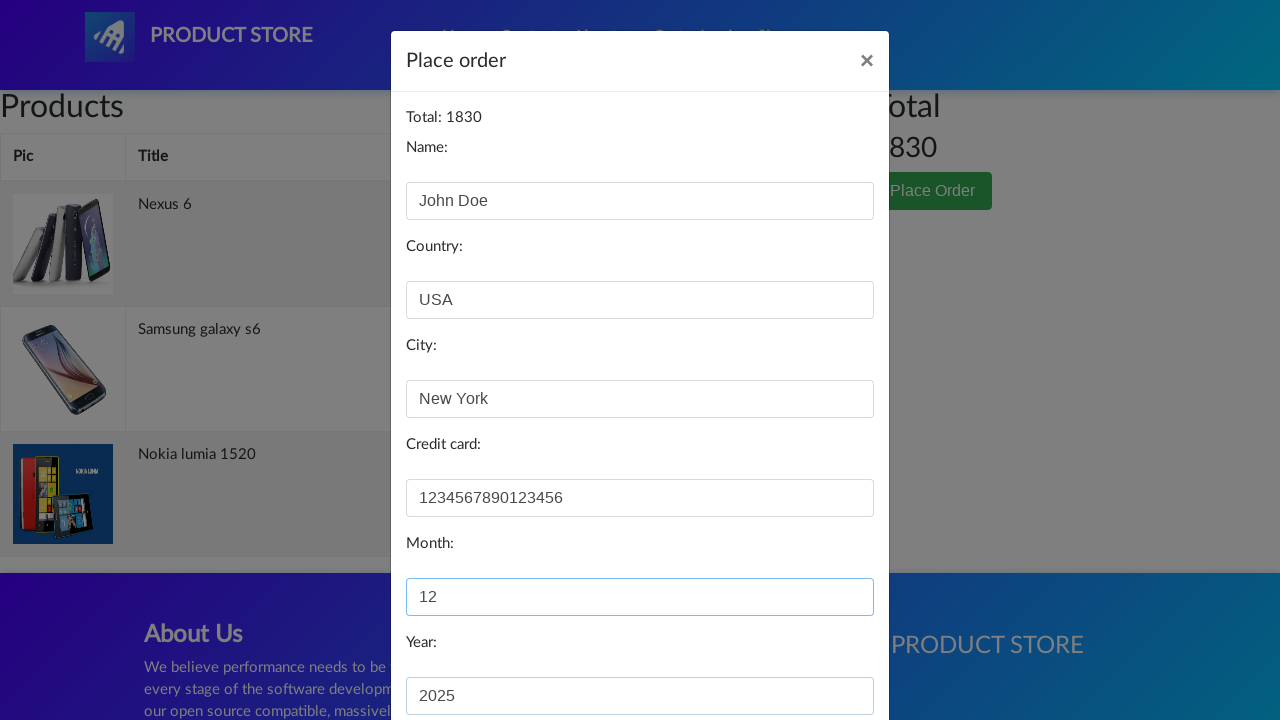

Clicked 'Purchase' button to complete order at (823, 655) on internal:role=button[name="Purchase"i]
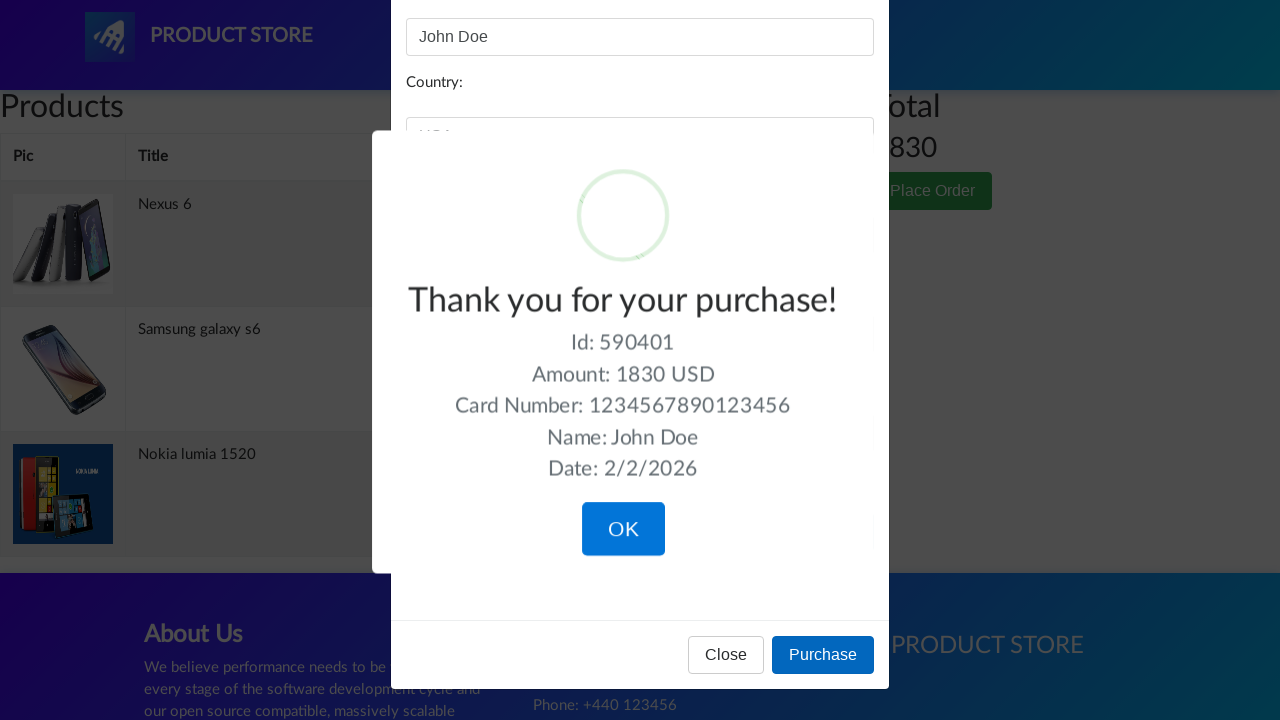

Order completed successfully - 'Thank you for your purchase!' message displayed
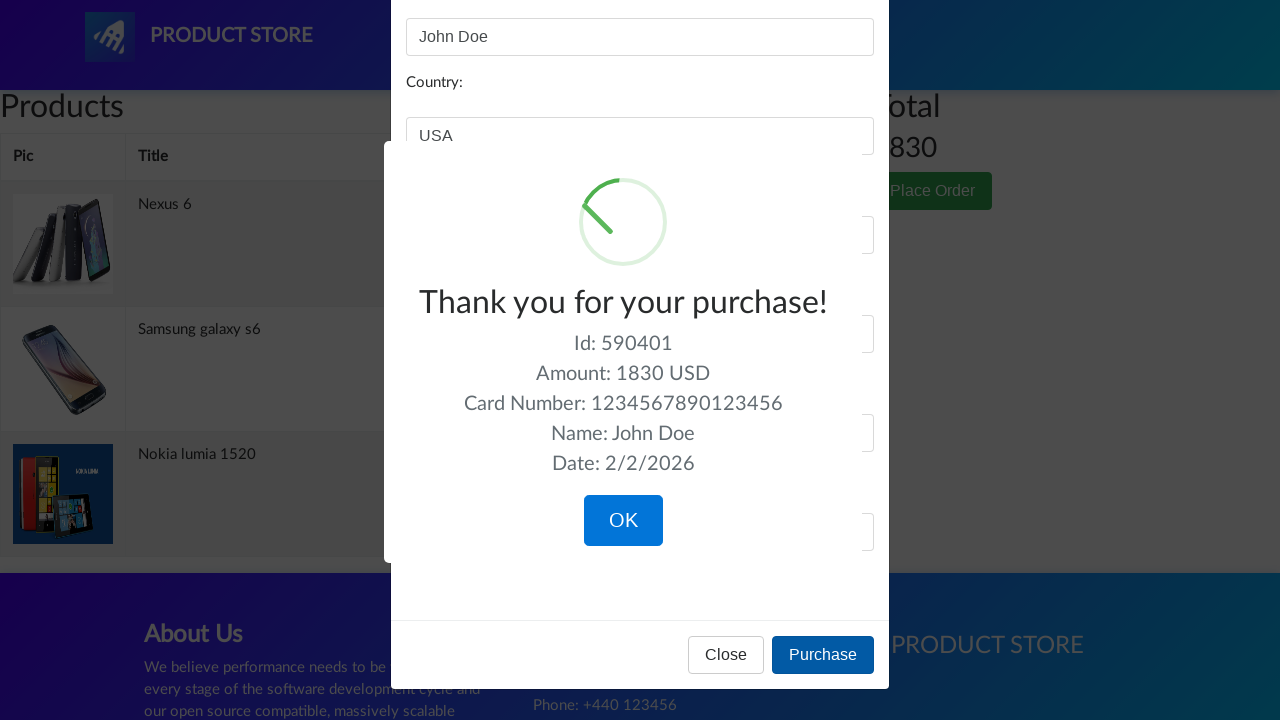

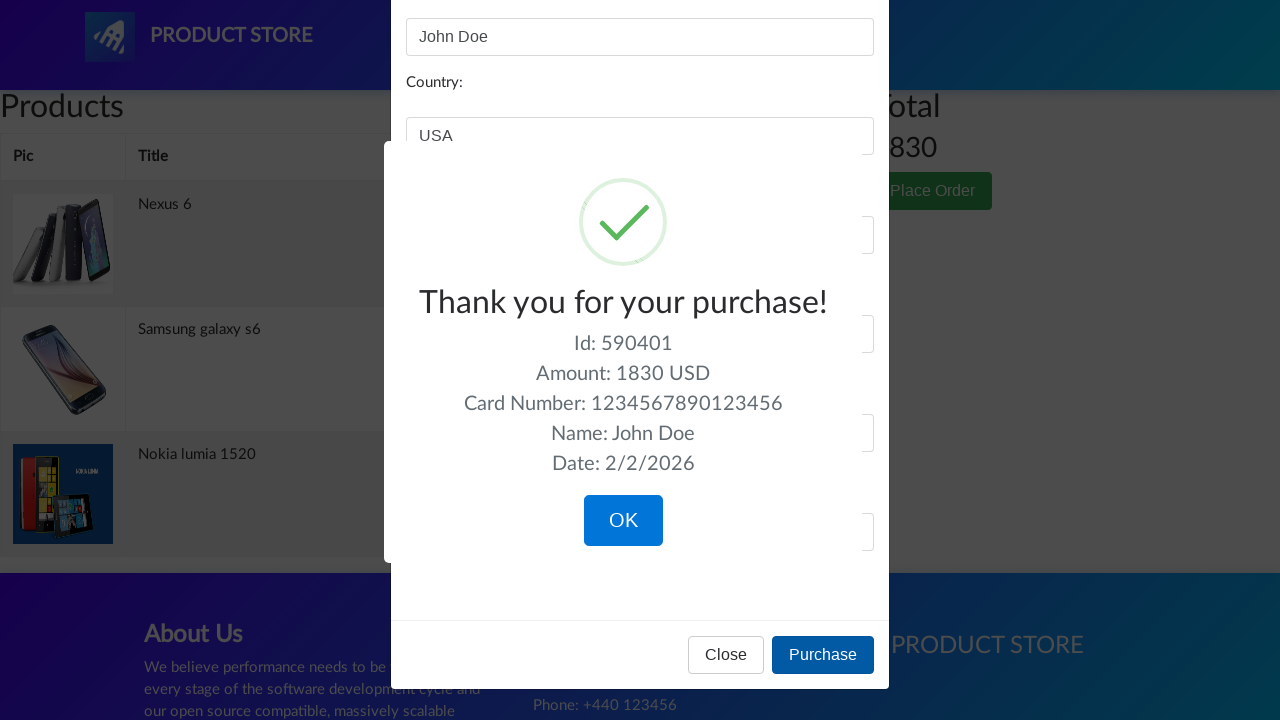